Navigates to OrangeHRM demo page and clicks on the "OrangeHRM, Inc" link, which opens the company website in a new window. This demonstrates basic WebDriver navigation and link clicking.

Starting URL: https://opensource-demo.orangehrmlive.com/

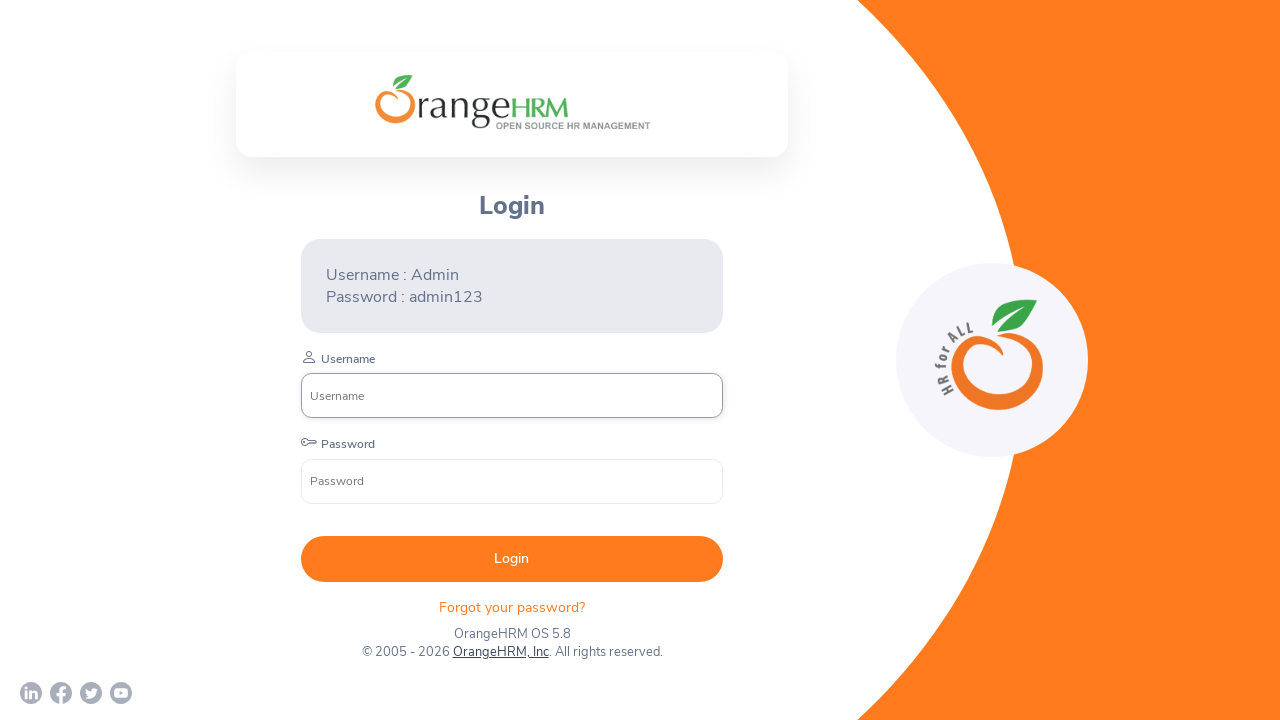

Waited for page to load with networkidle state
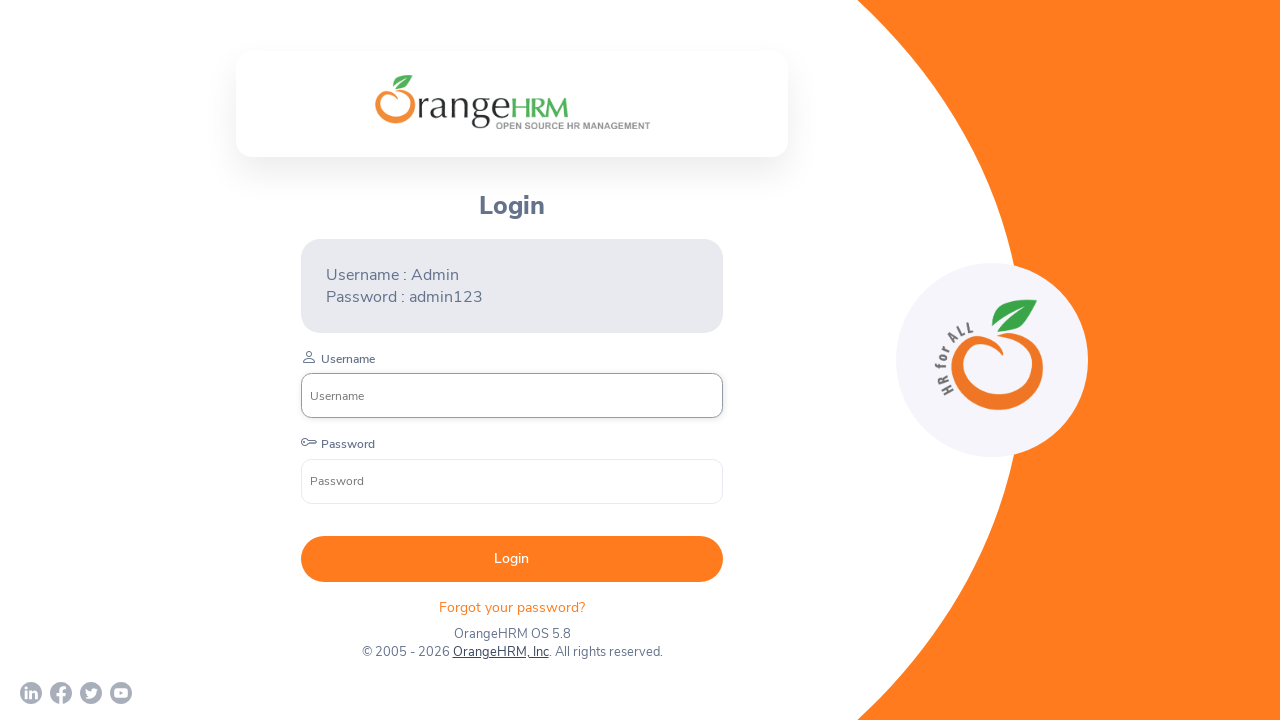

Clicked on the OrangeHRM, Inc link to open company website at (500, 652) on text=OrangeHRM, Inc
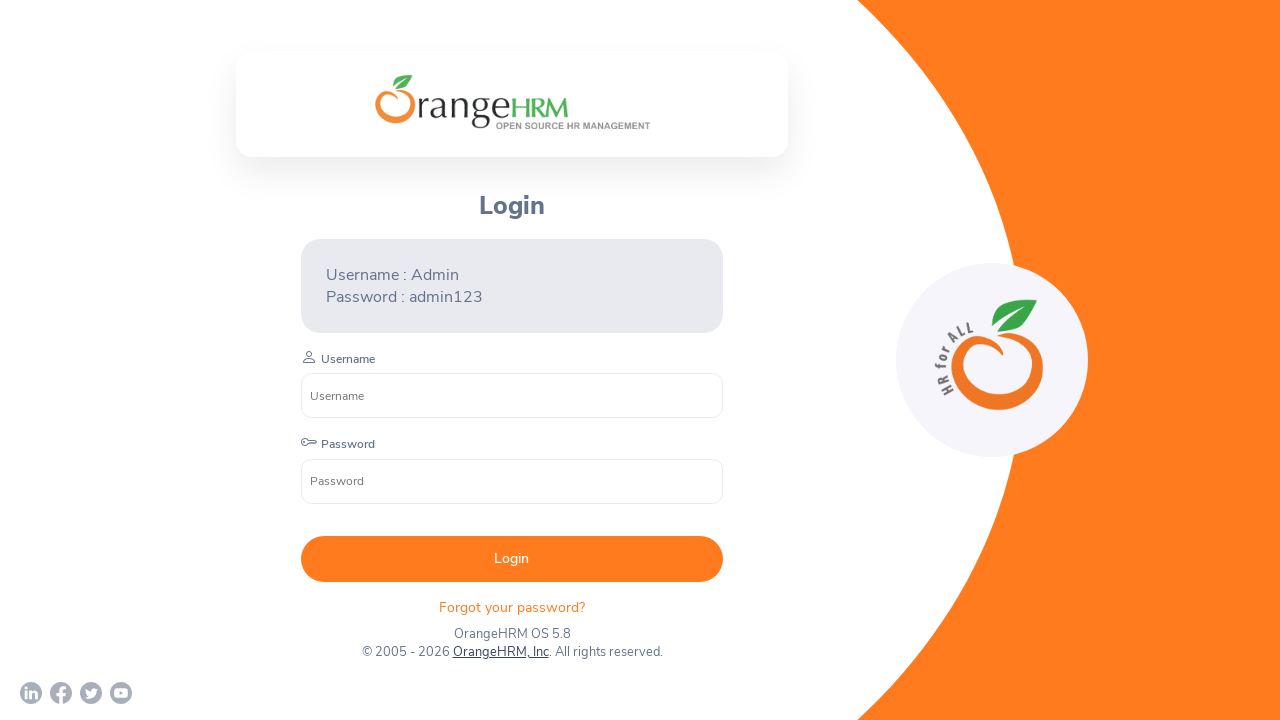

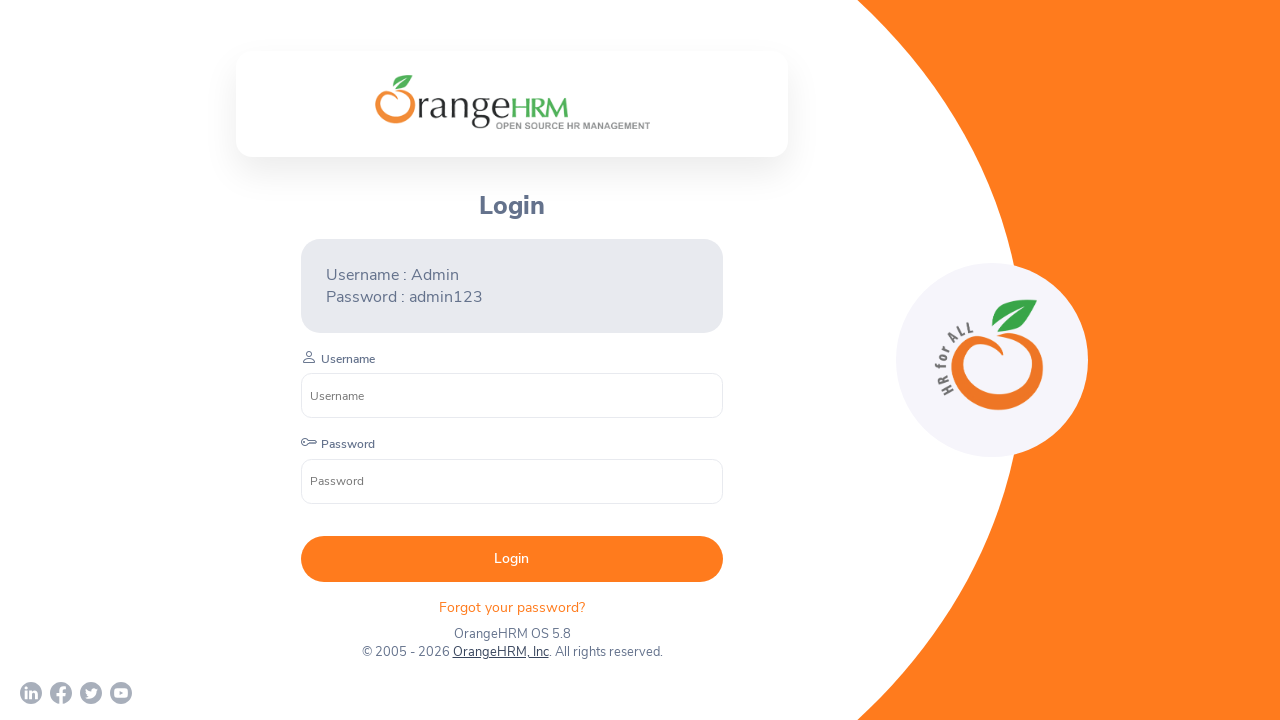